Tests handling of nested iframes by accessing a child frame within frame 3 and clicking an element

Starting URL: https://ui.vision/demo/webtest/frames/

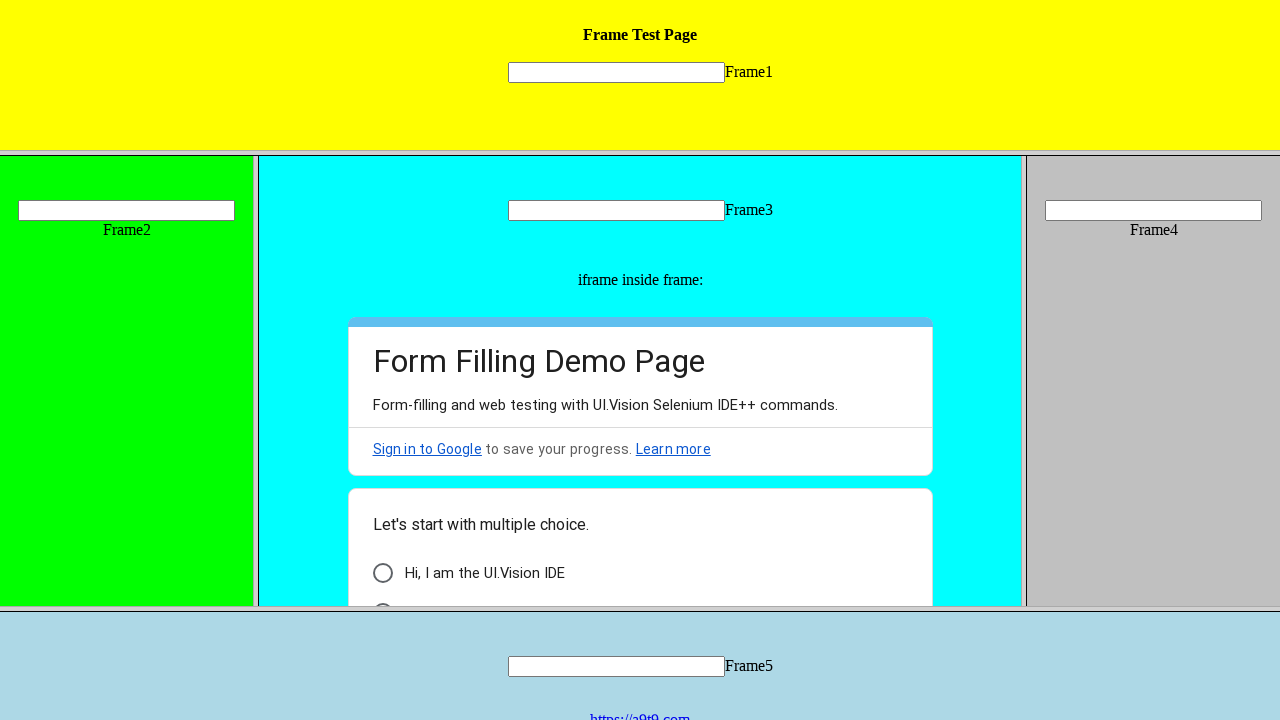

Located frame 3 by URL
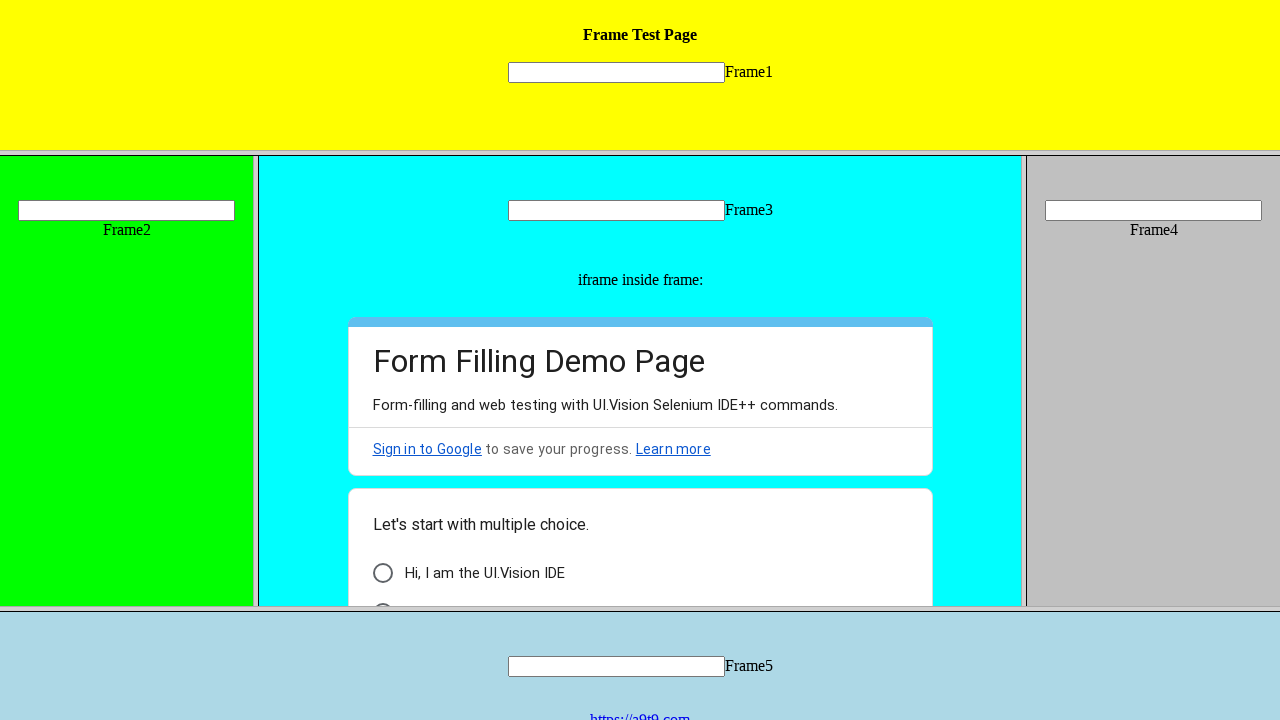

Retrieved child frames from frame 3
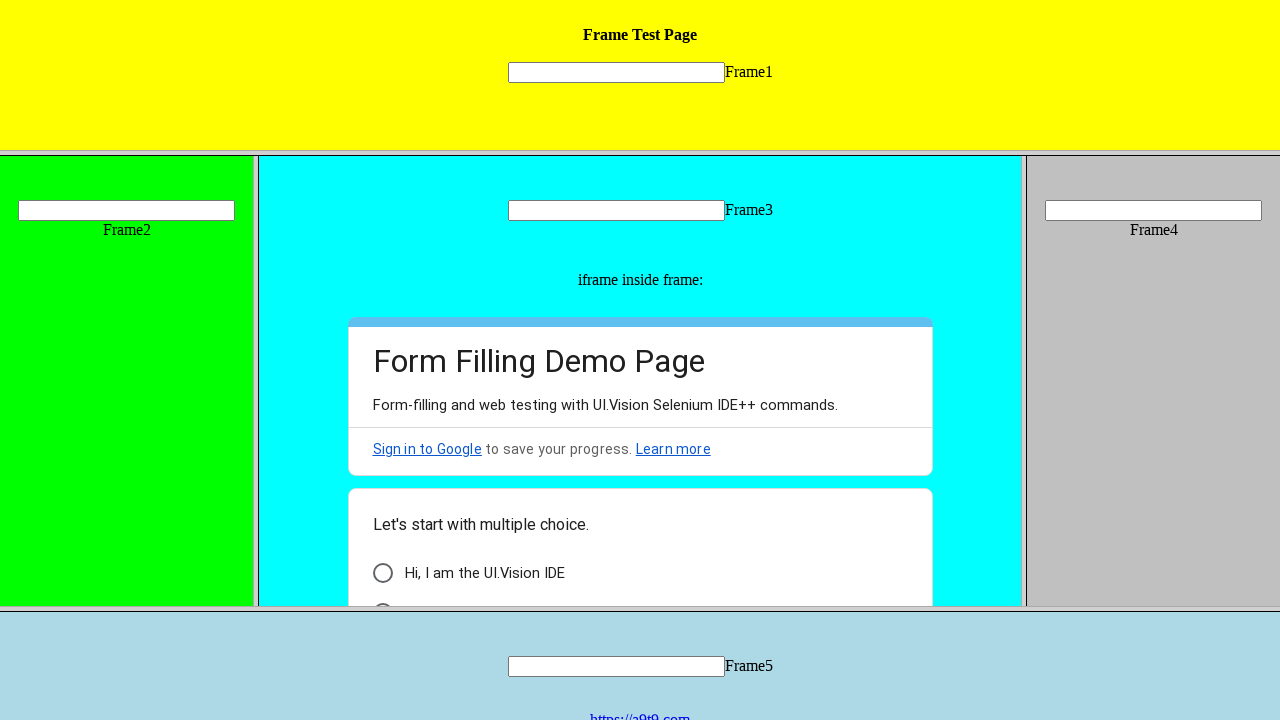

Clicked 'I am a human' element in first nested frame at (450, 596) on xpath=//span[text()='I am a human']
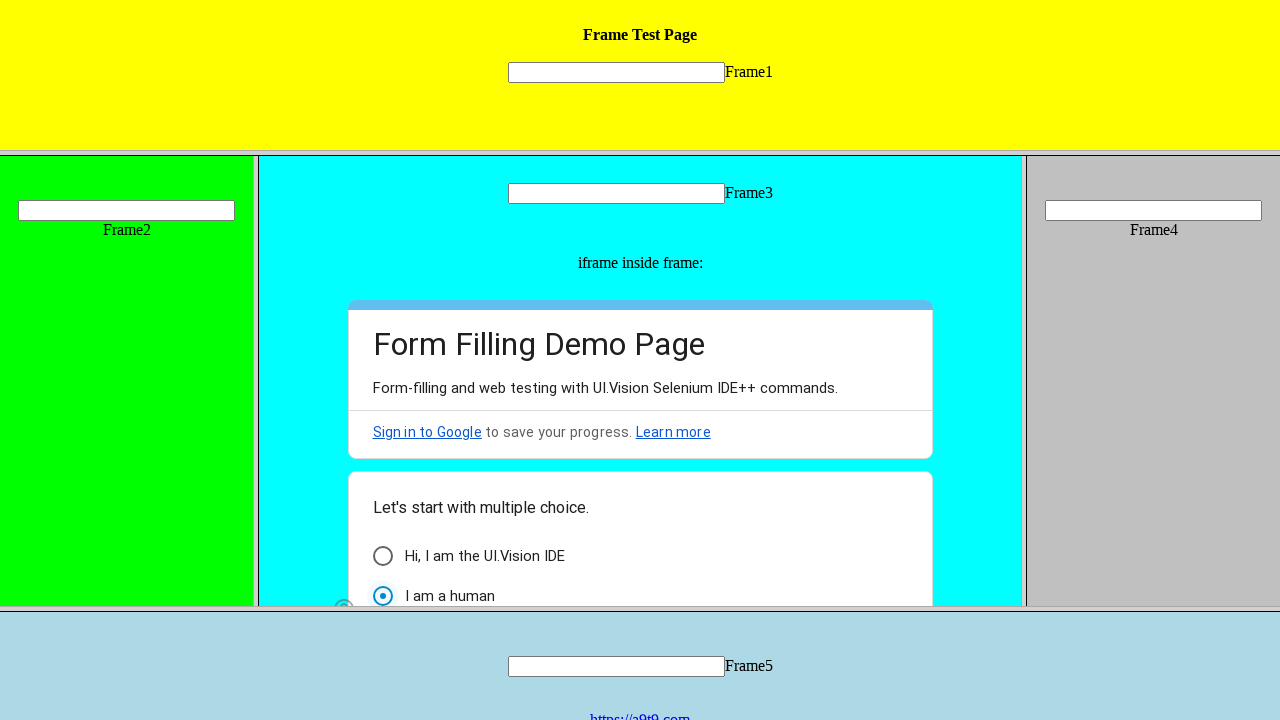

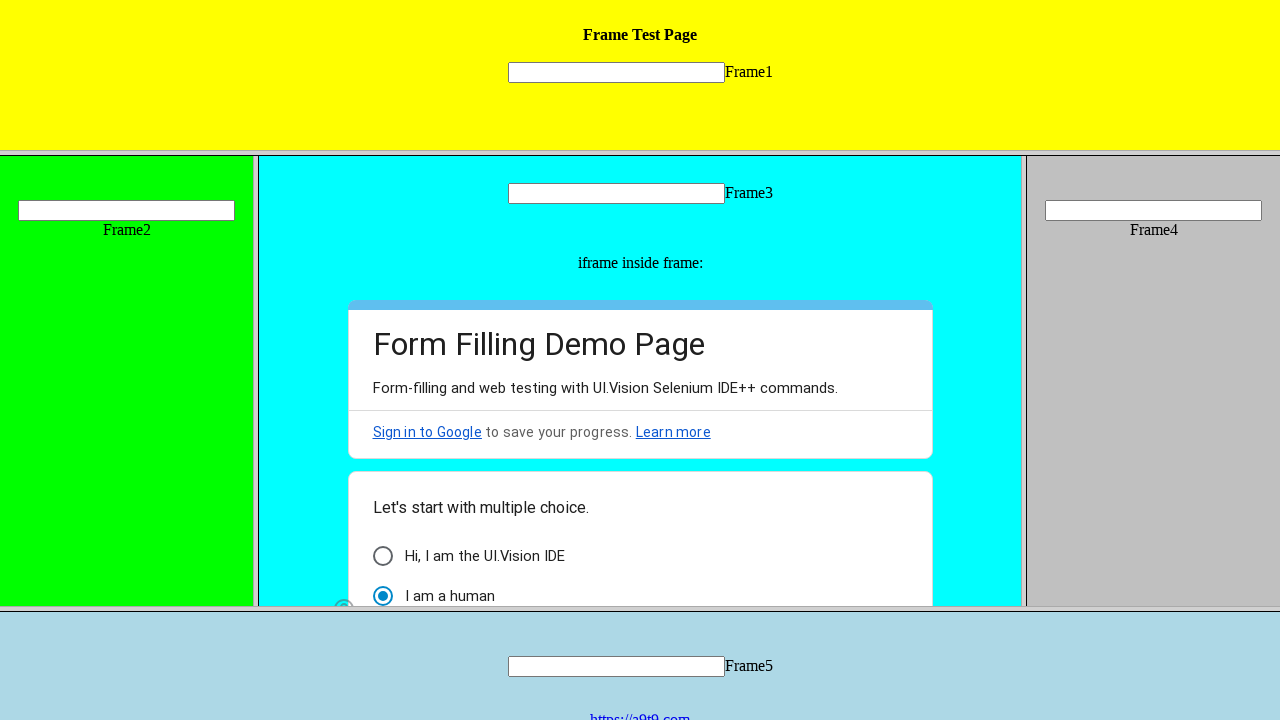